Tests alert dismissal functionality by triggering a confirmation alert and dismissing it

Starting URL: https://demoqa.com/alerts

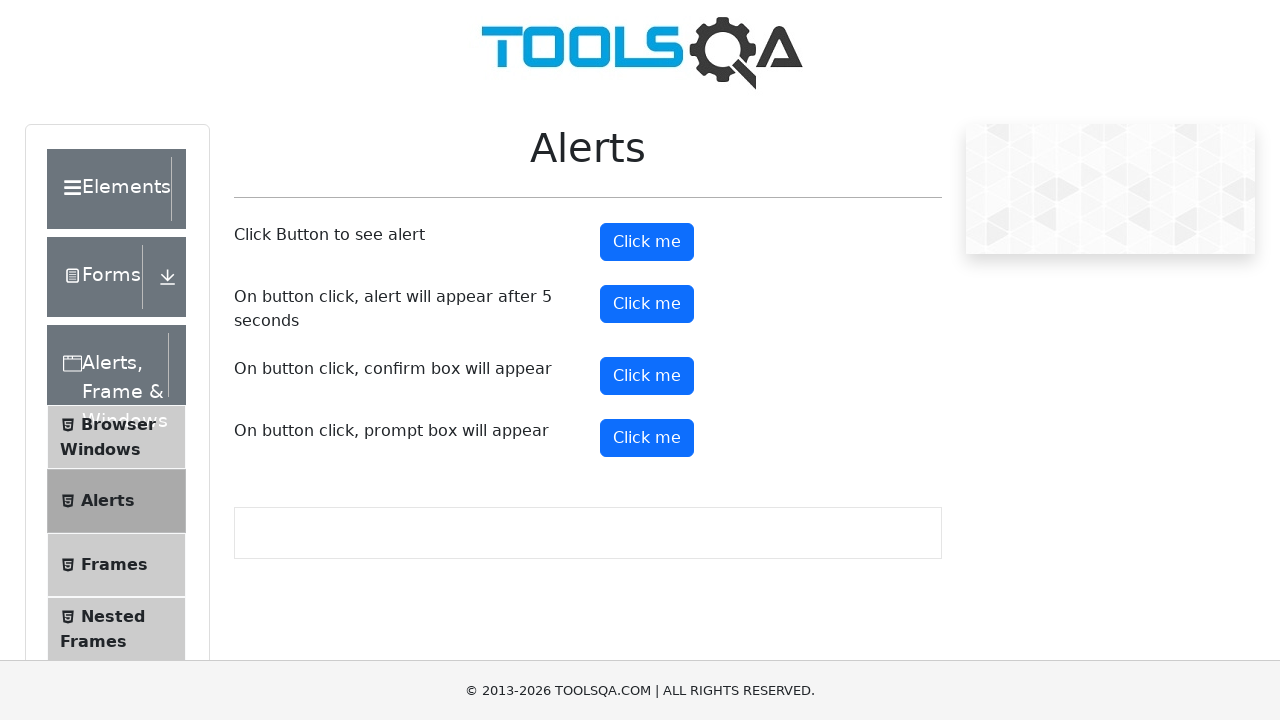

Clicked confirm button to trigger confirmation alert at (647, 376) on #confirmButton
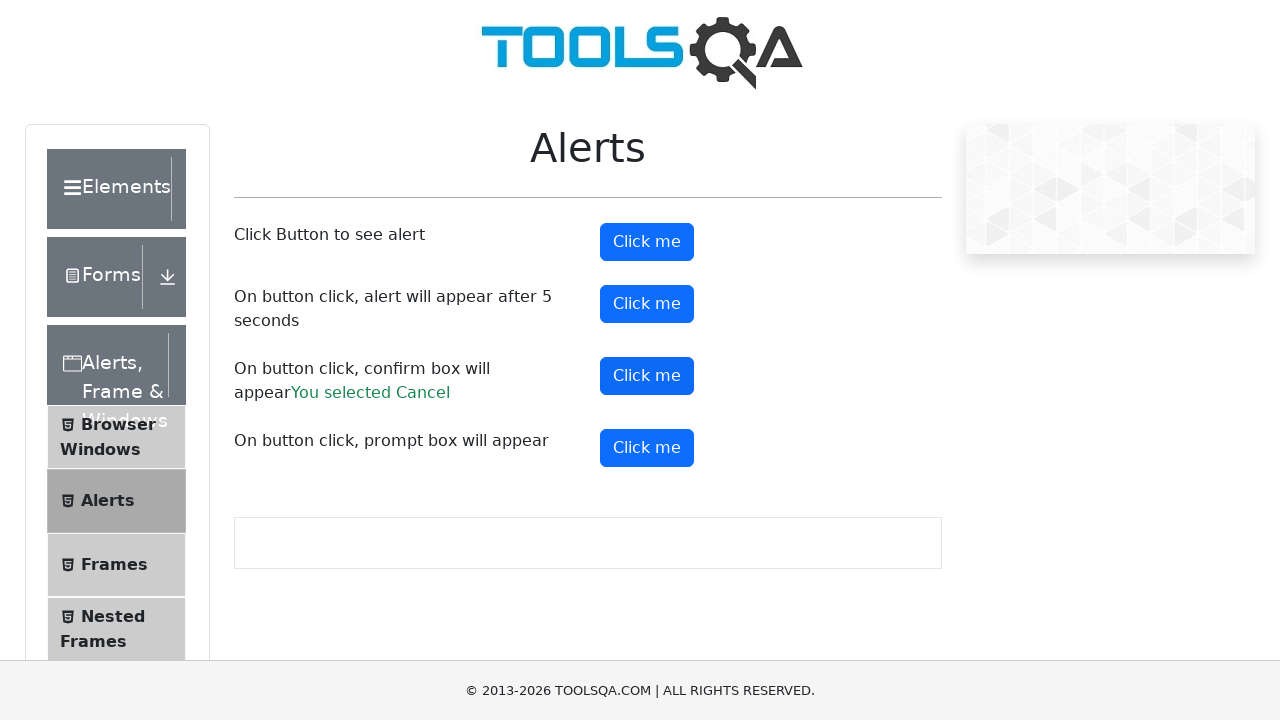

Set up dialog handler to dismiss alerts
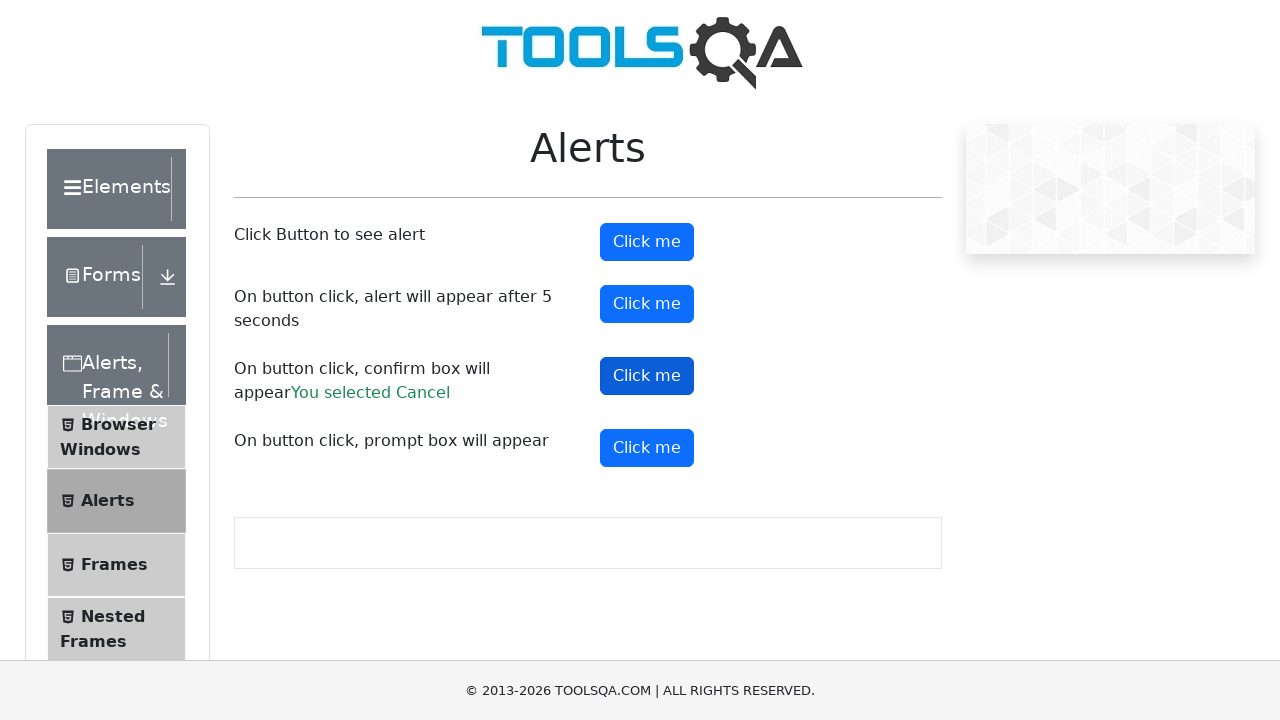

Clicked confirm button again to trigger and dismiss the alert at (647, 376) on #confirmButton
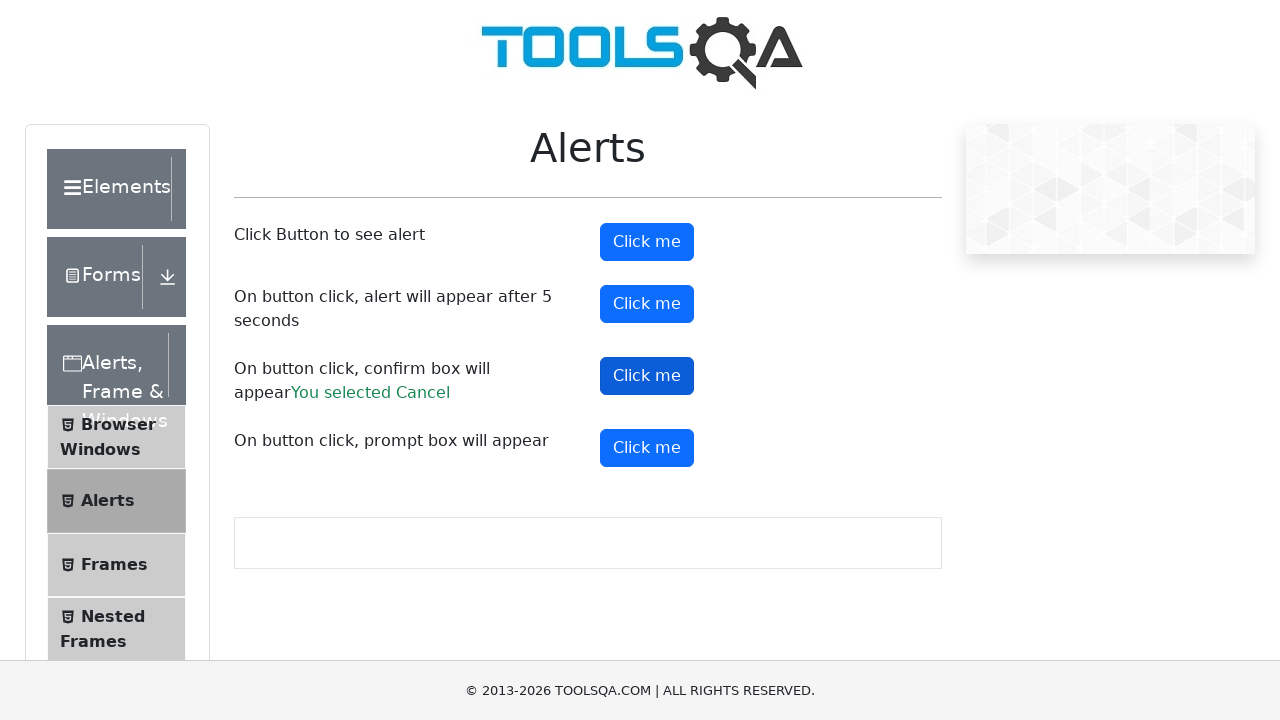

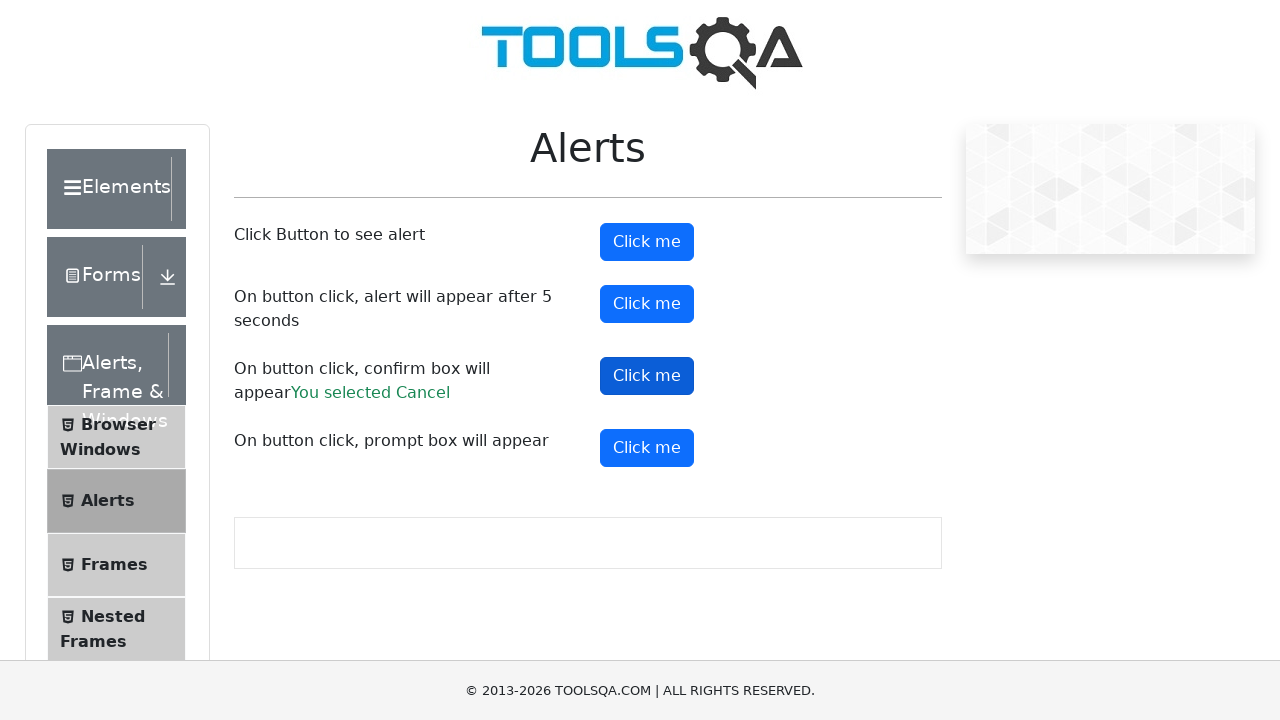